Tests email and password form submission by entering credentials, submitting the form, and handling the alert

Starting URL: http://automationbykrishna.com/

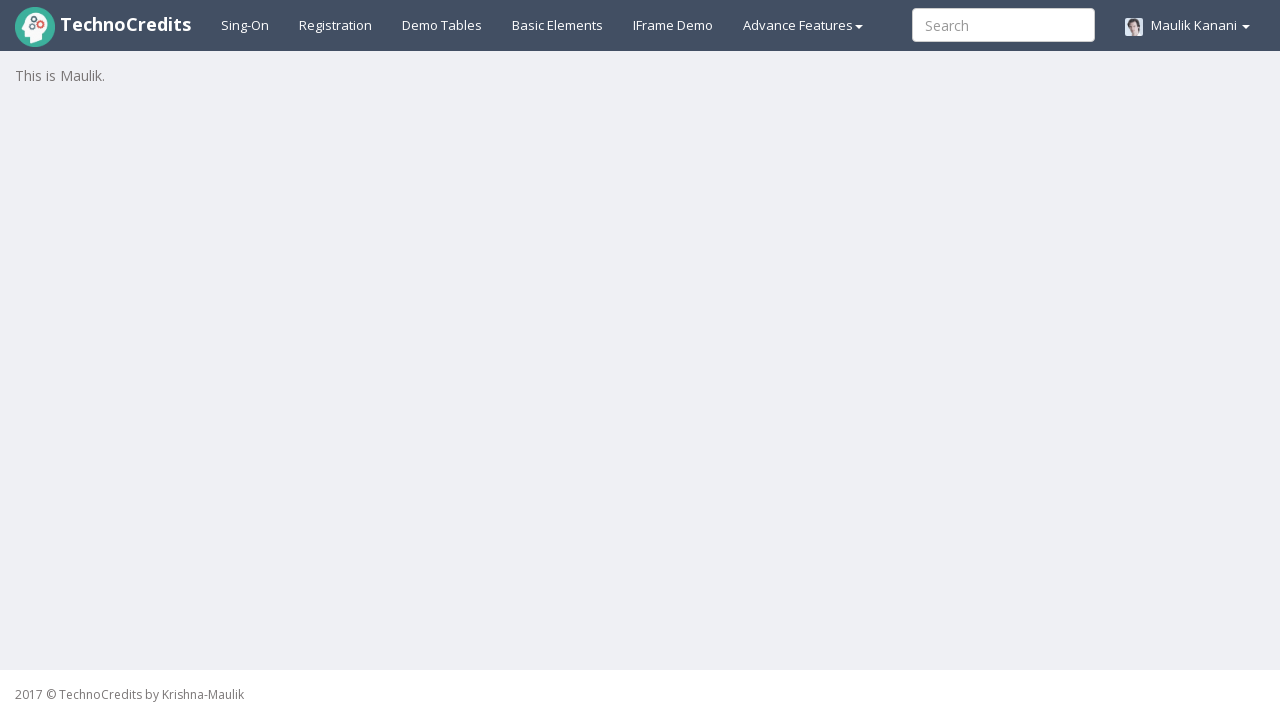

Clicked on Basic Elements tab at (558, 25) on #basicelements
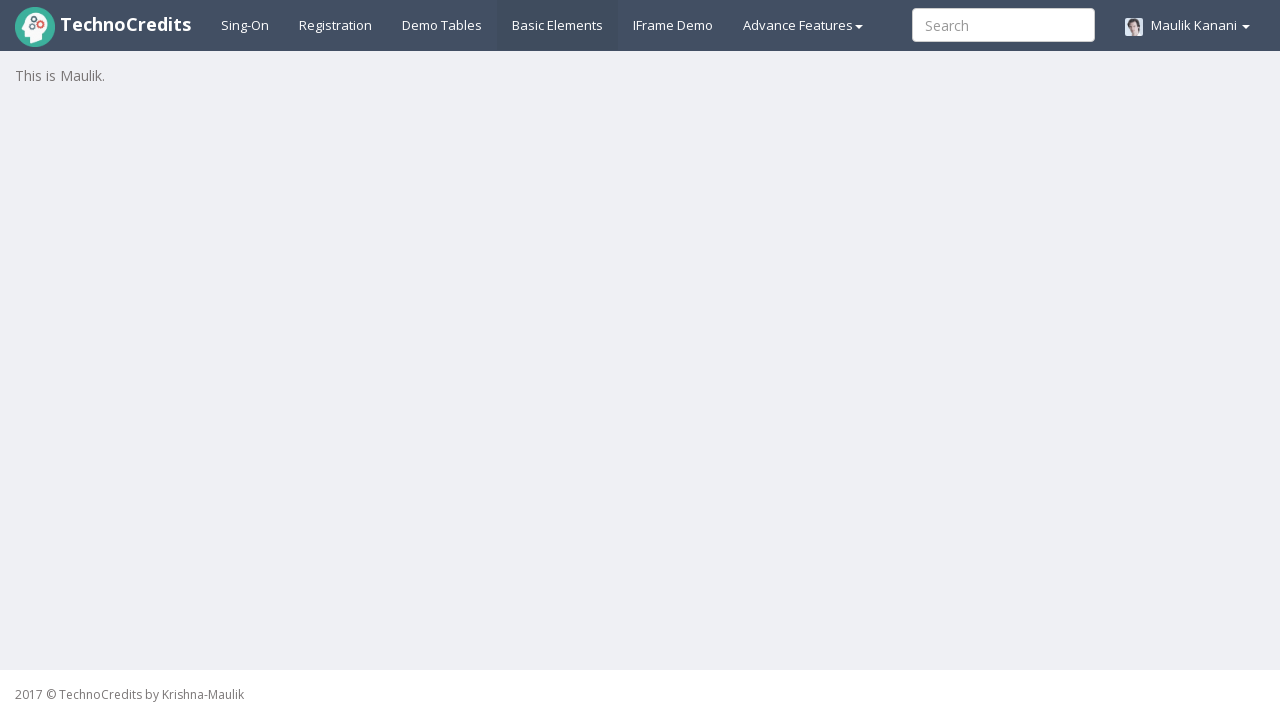

Entered email address 'testuser@example.com' in email field on #exampleInputEmail1
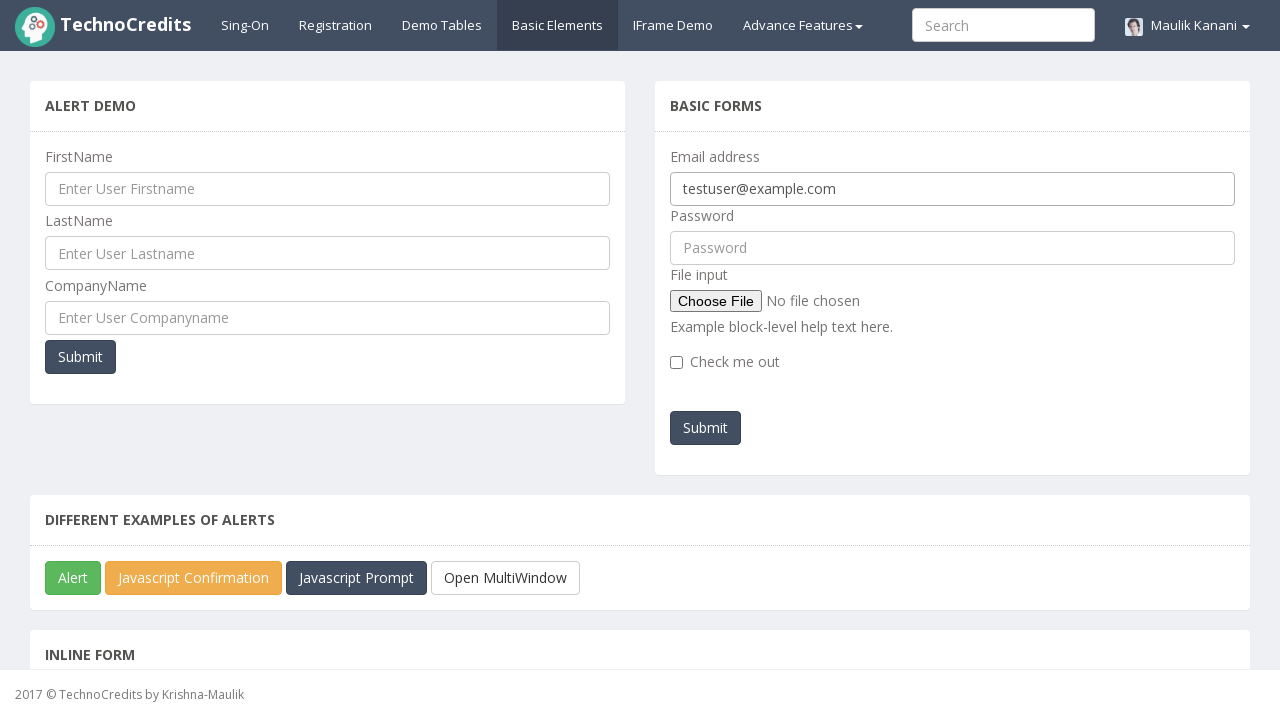

Entered password 'password123' in password field on #pwd
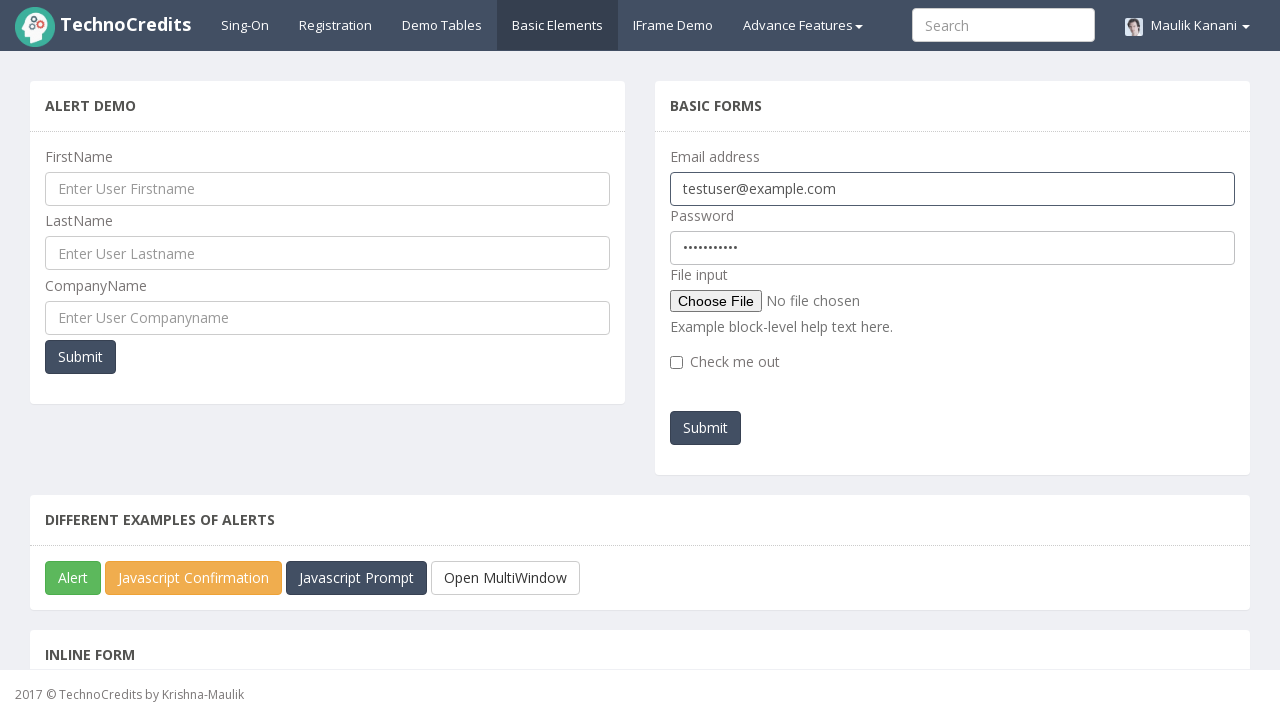

Clicked submit button at (706, 428) on #submitb2
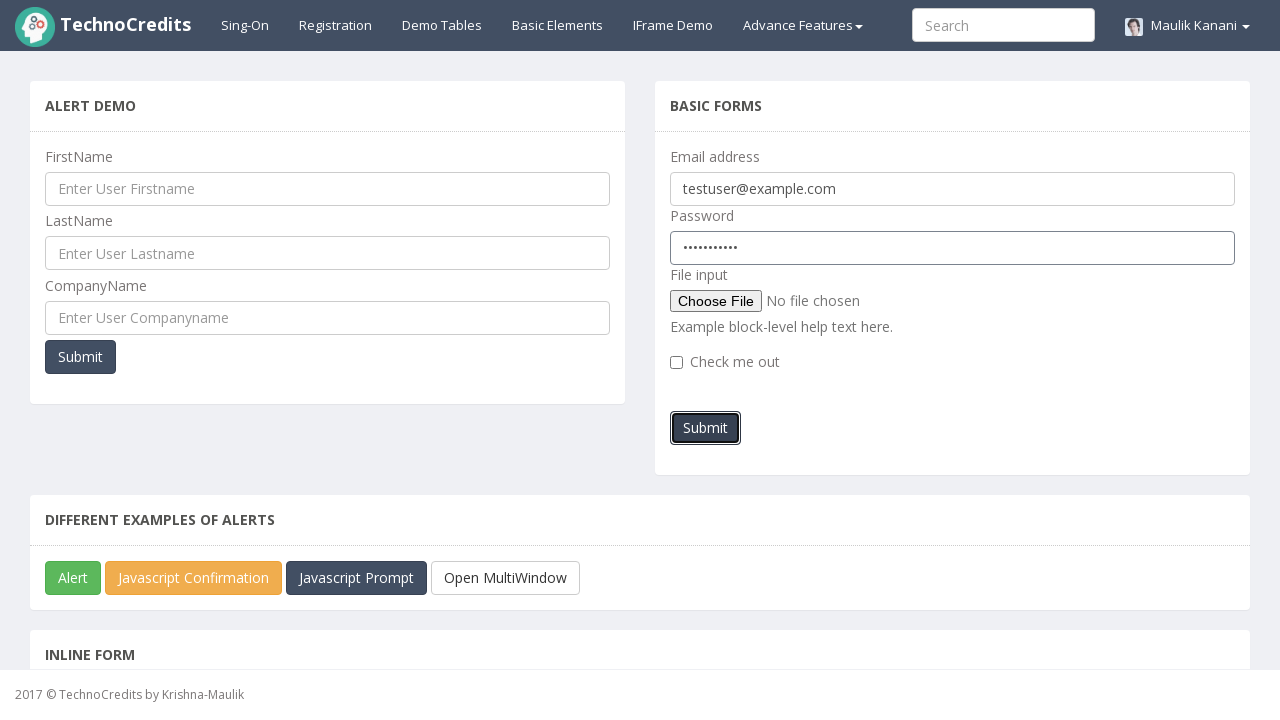

Set up alert handler to accept dialogs
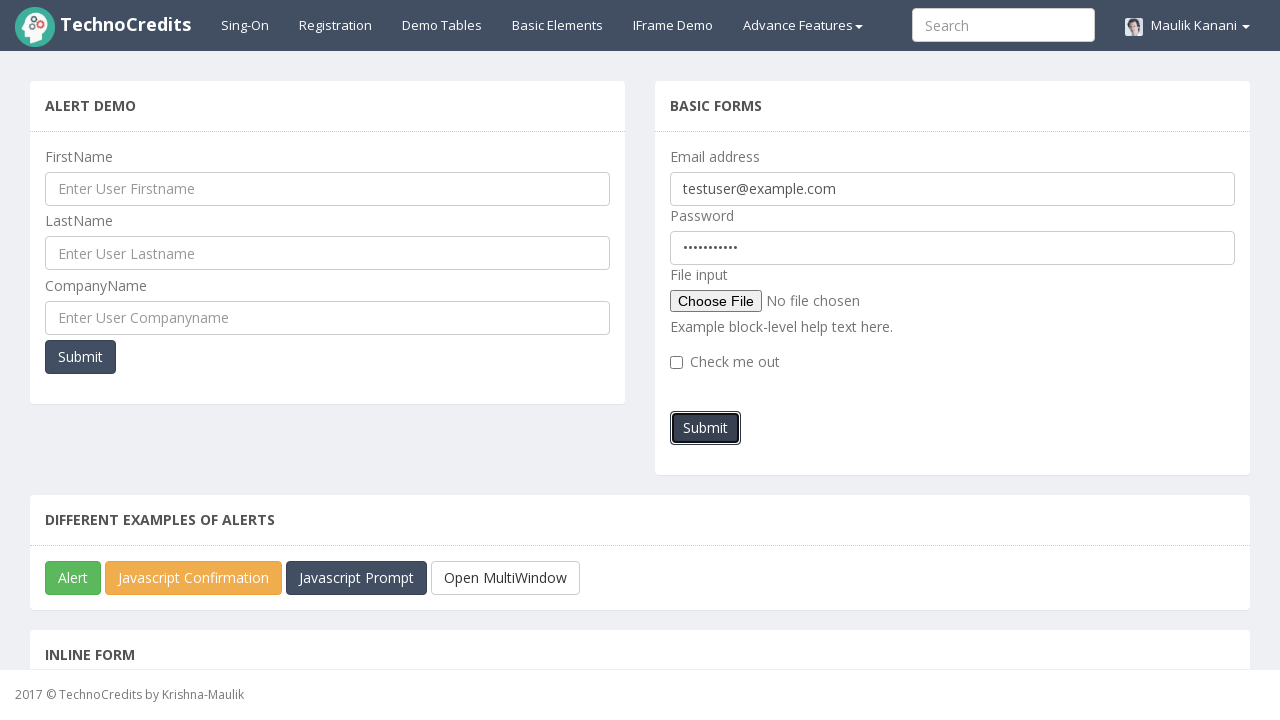

Clicked submit button again and alert was handled at (706, 428) on #submitb2
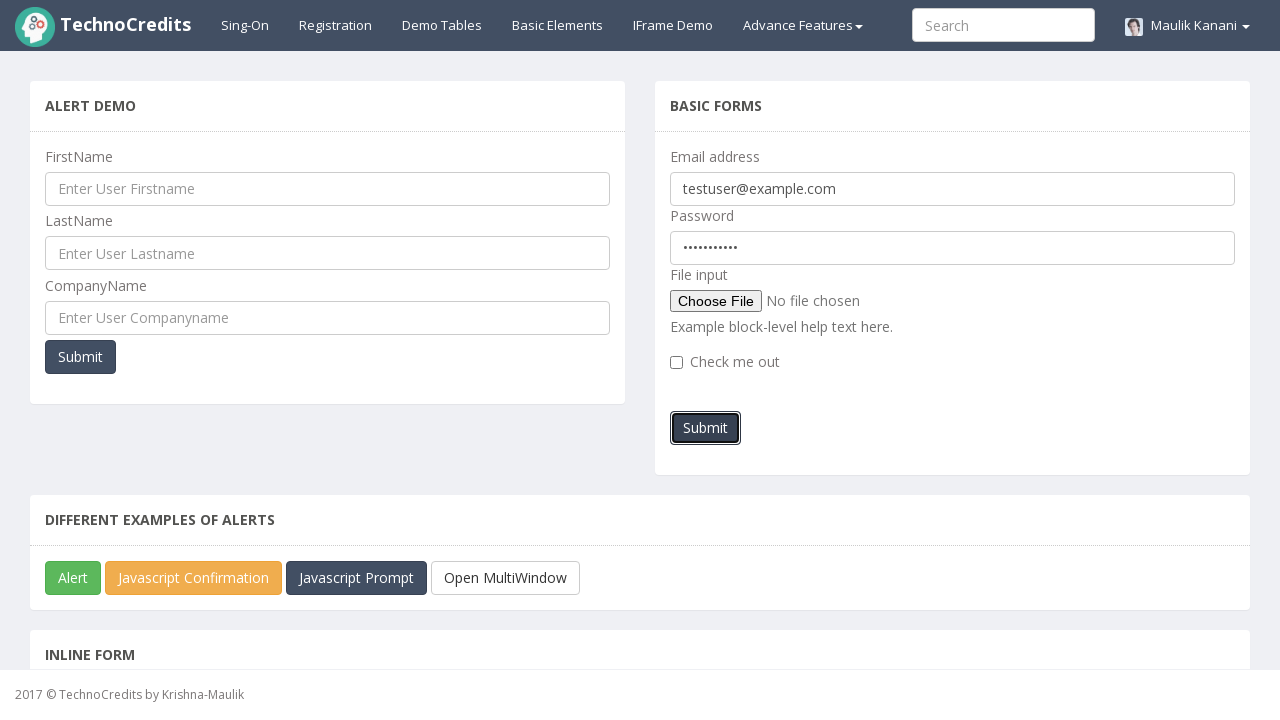

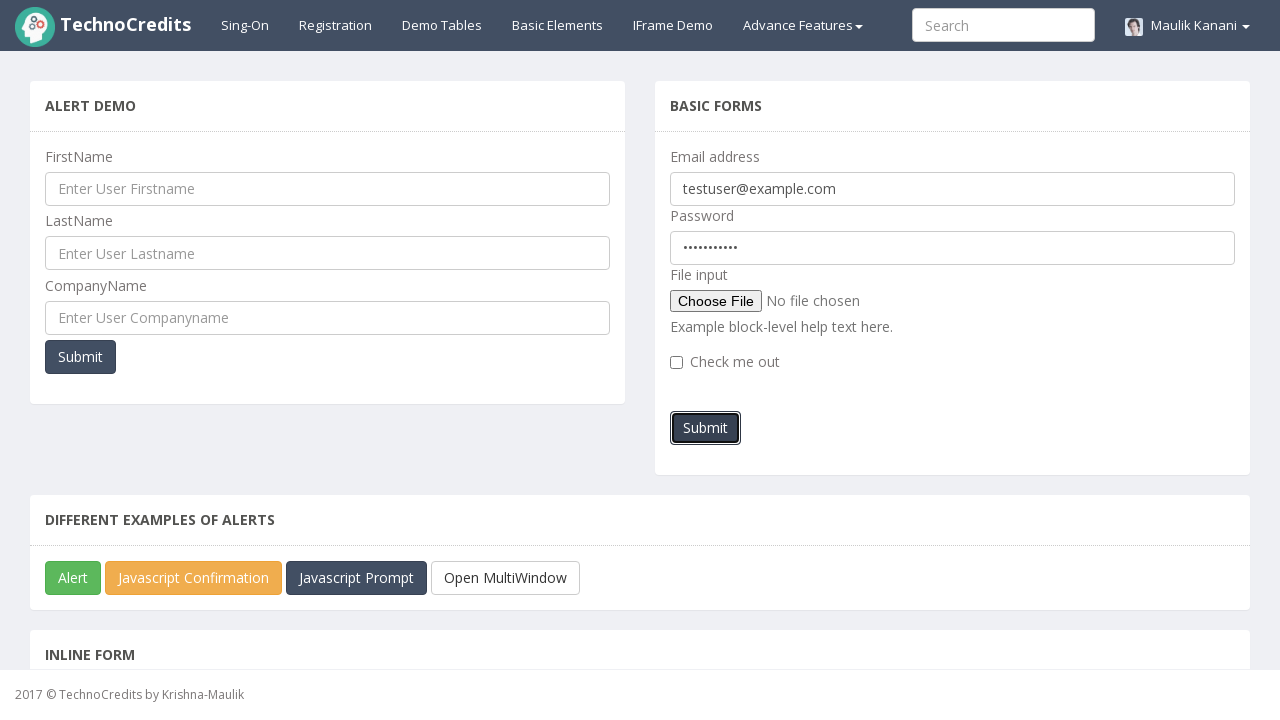